Navigates to the RedBus website and measures page load time

Starting URL: http://www.redbus.in

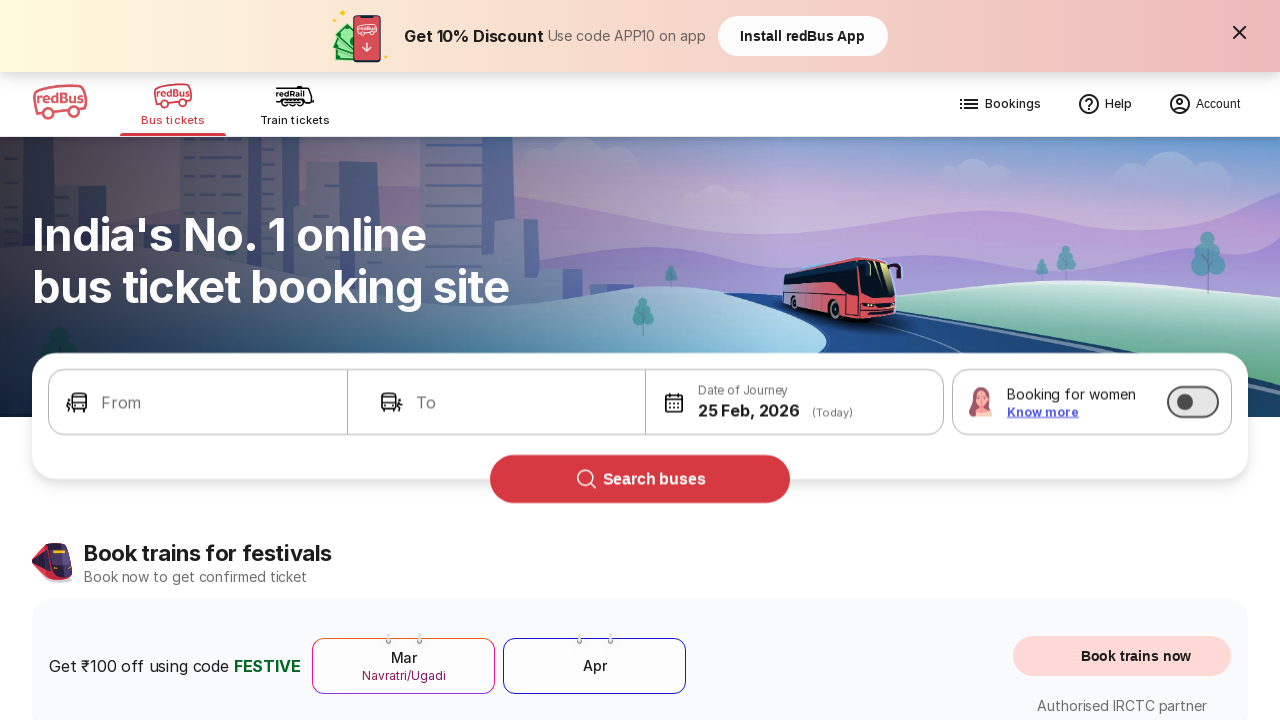

RedBus page fully loaded and network idle state reached
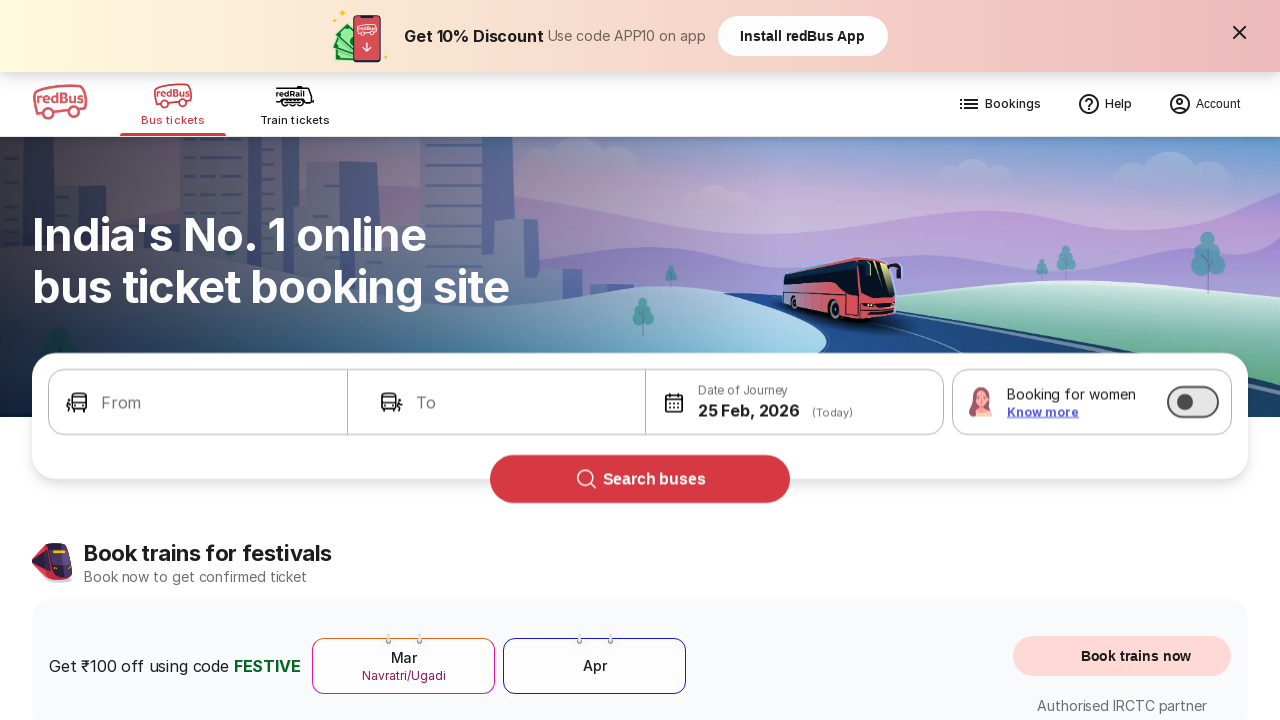

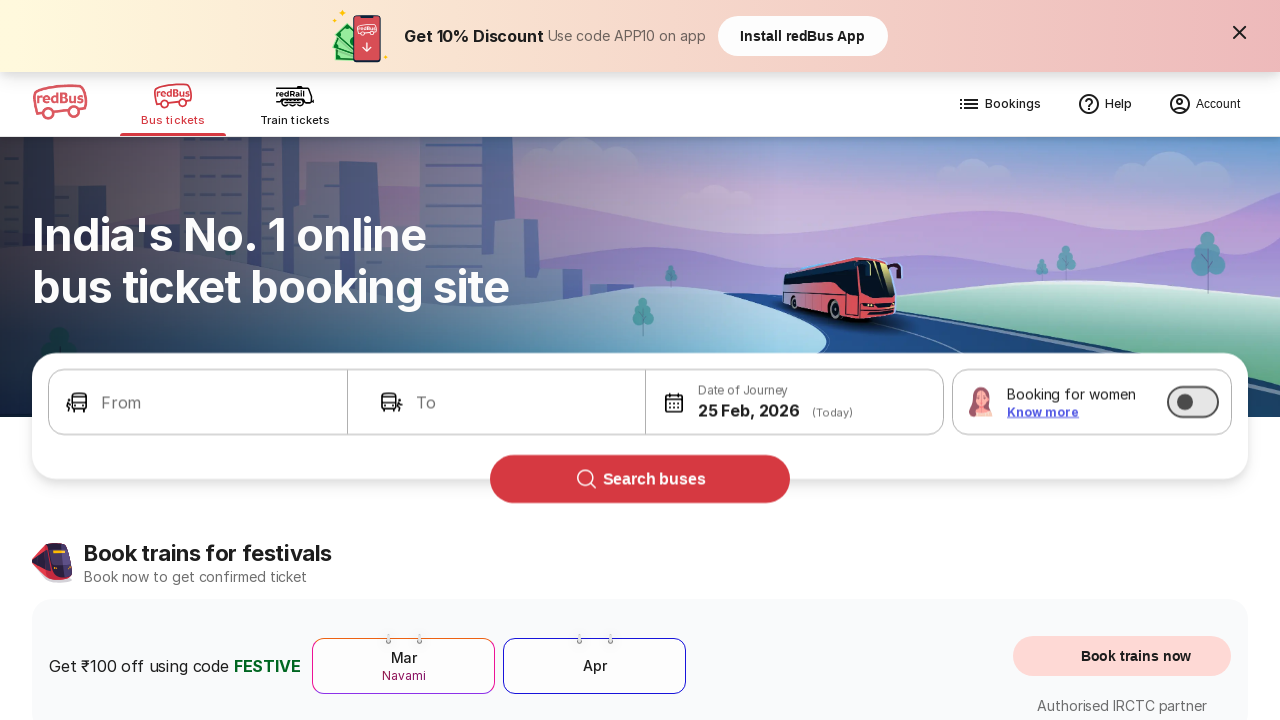